Tests iframe handling by switching to the first frame on the page and clicking a button inside it

Starting URL: https://www.leafground.com/frame.xhtml

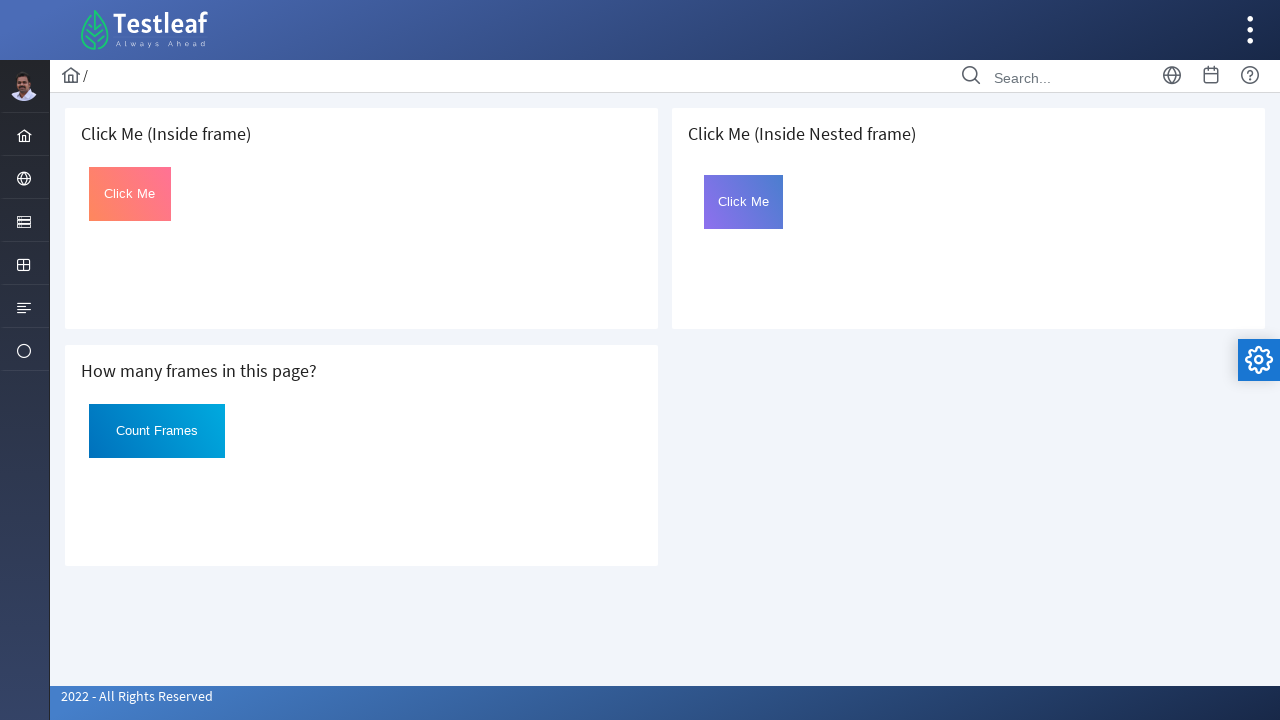

Located the first iframe on the page
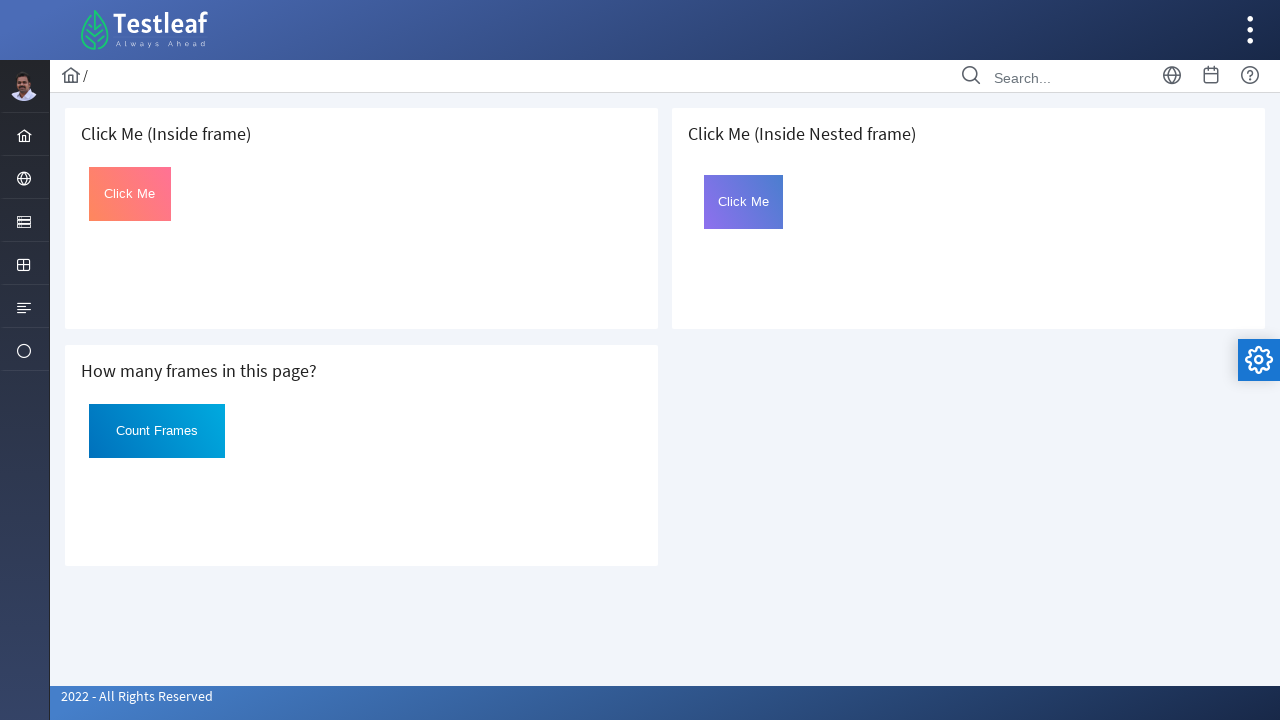

Clicked the button with id 'Click' inside the iframe at (130, 194) on iframe >> nth=0 >> internal:control=enter-frame >> #Click
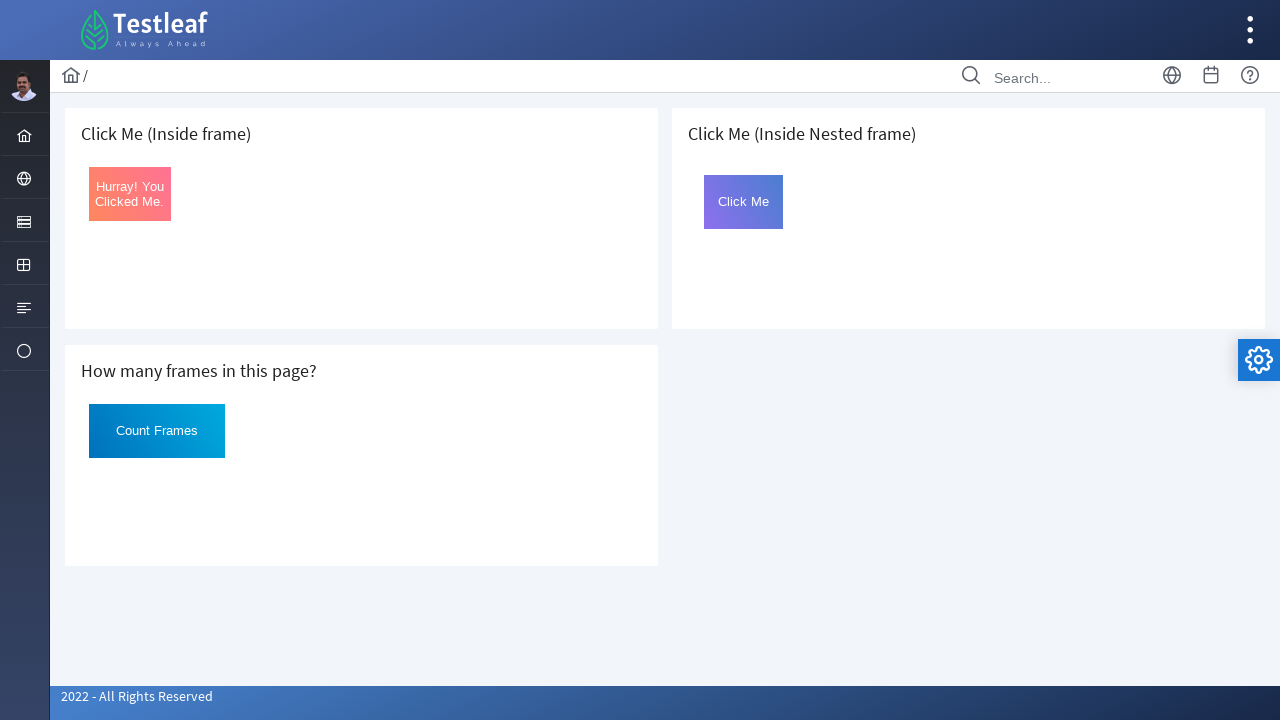

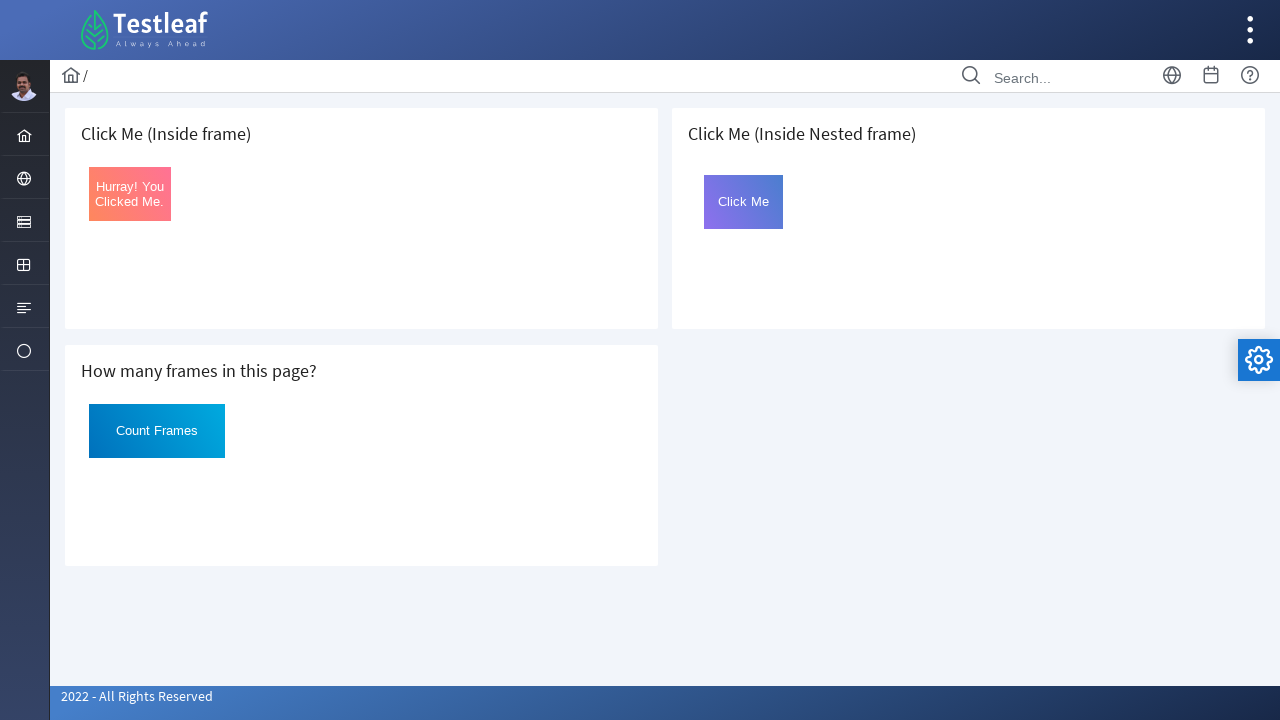